Performs a right-click action on a text input field

Starting URL: https://artoftesting.com/samplesiteforselenium

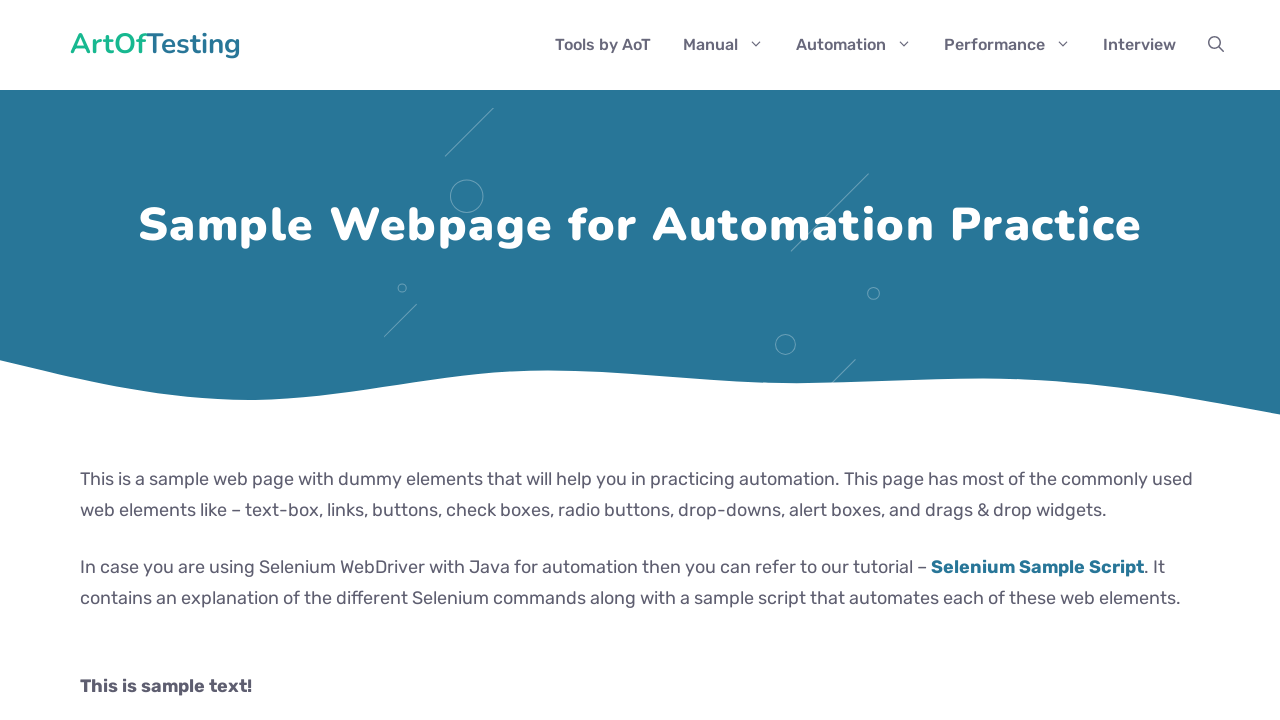

Located the first name input field
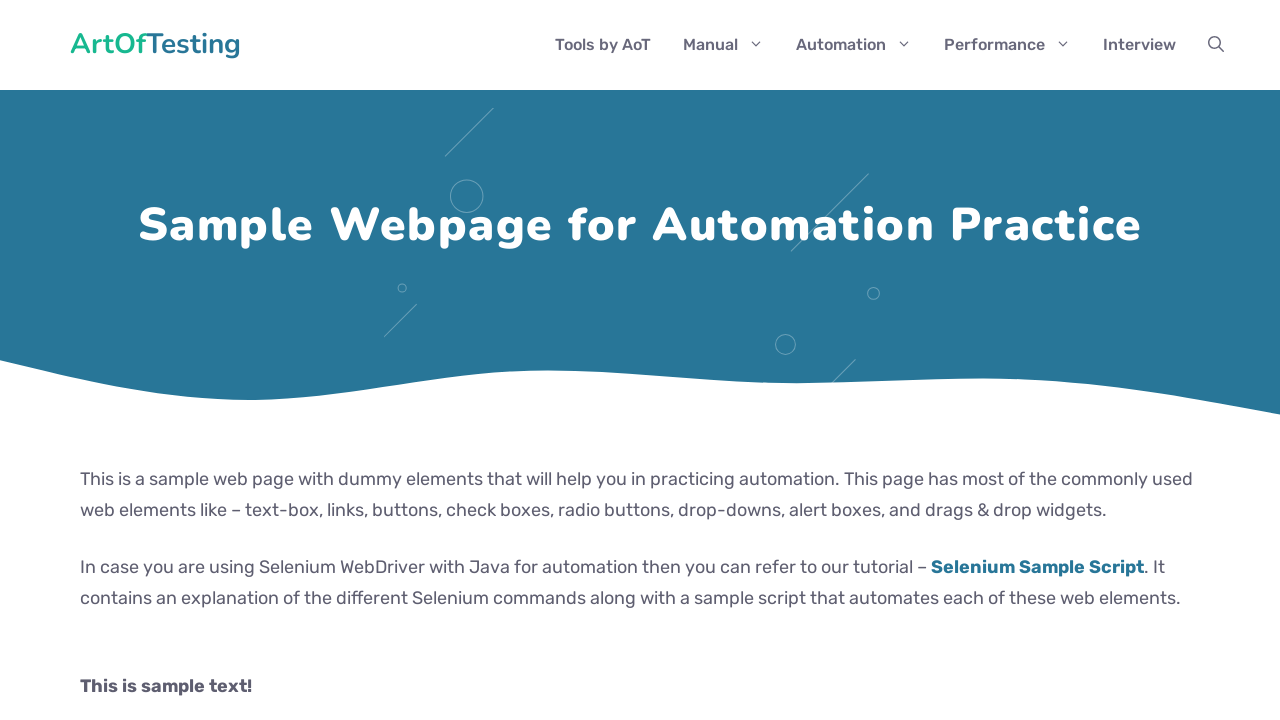

Performed right-click action on the first name input field at (292, 361) on xpath=//input[@id='fname']
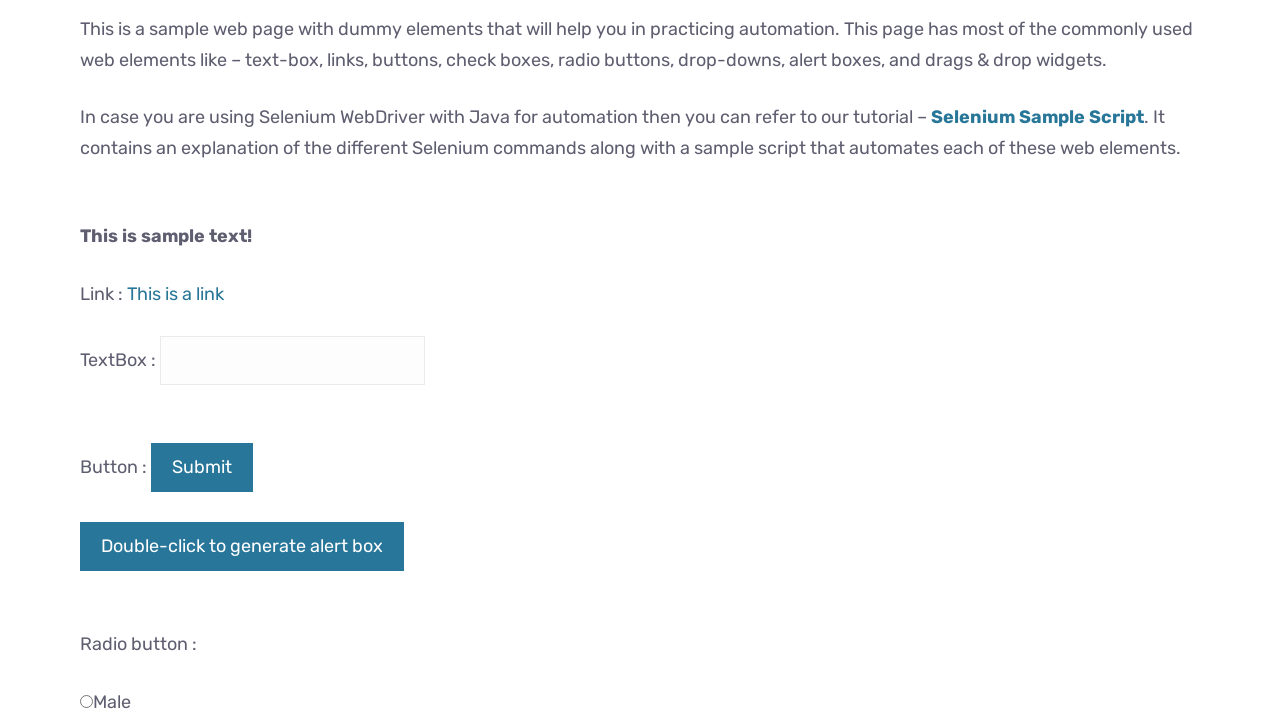

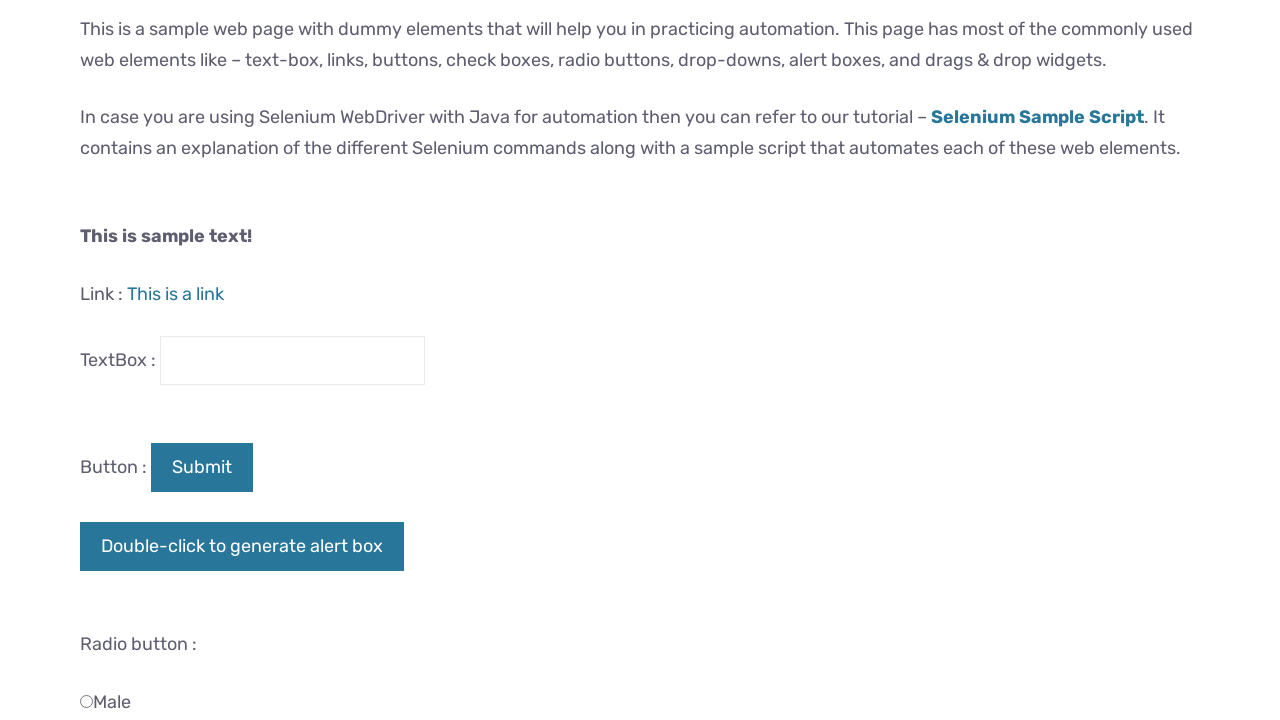